Tests various text input field interactions including typing text, appending text, clearing fields, and checking field properties on a form testing page

Starting URL: https://www.leafground.com/input.xhtml

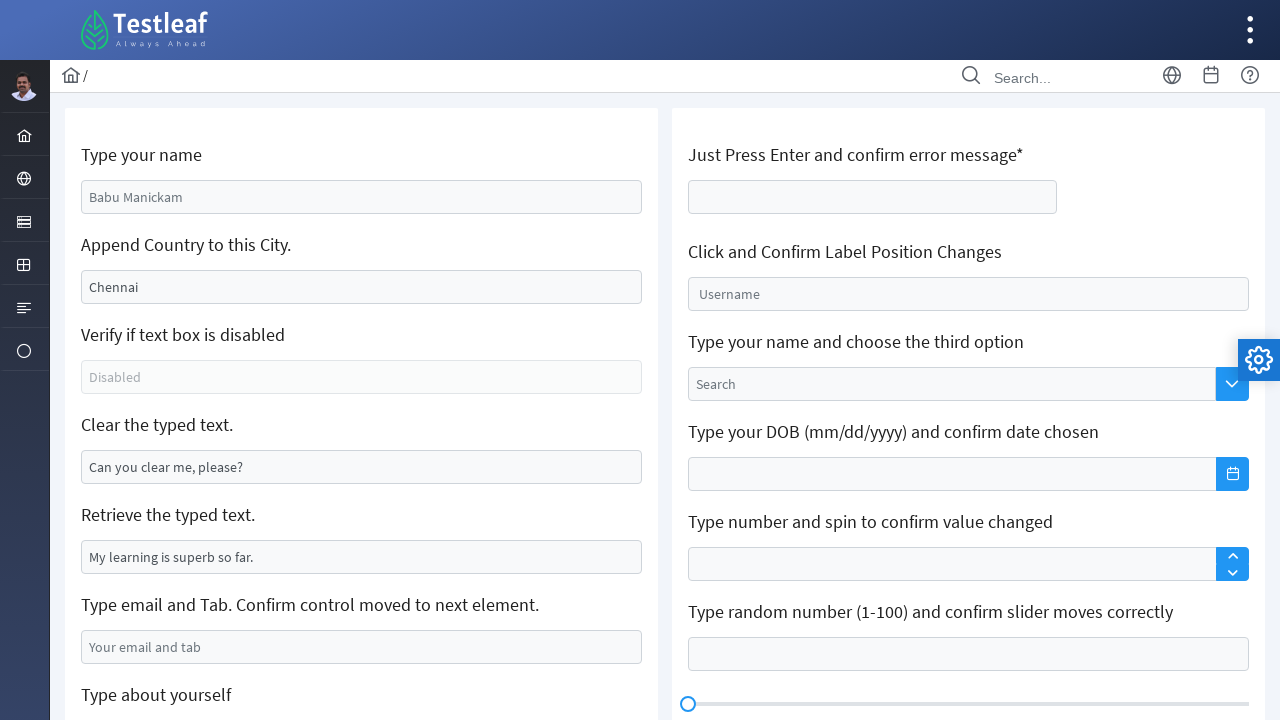

Filled name field with 'Raghu' on #j_idt88\:name
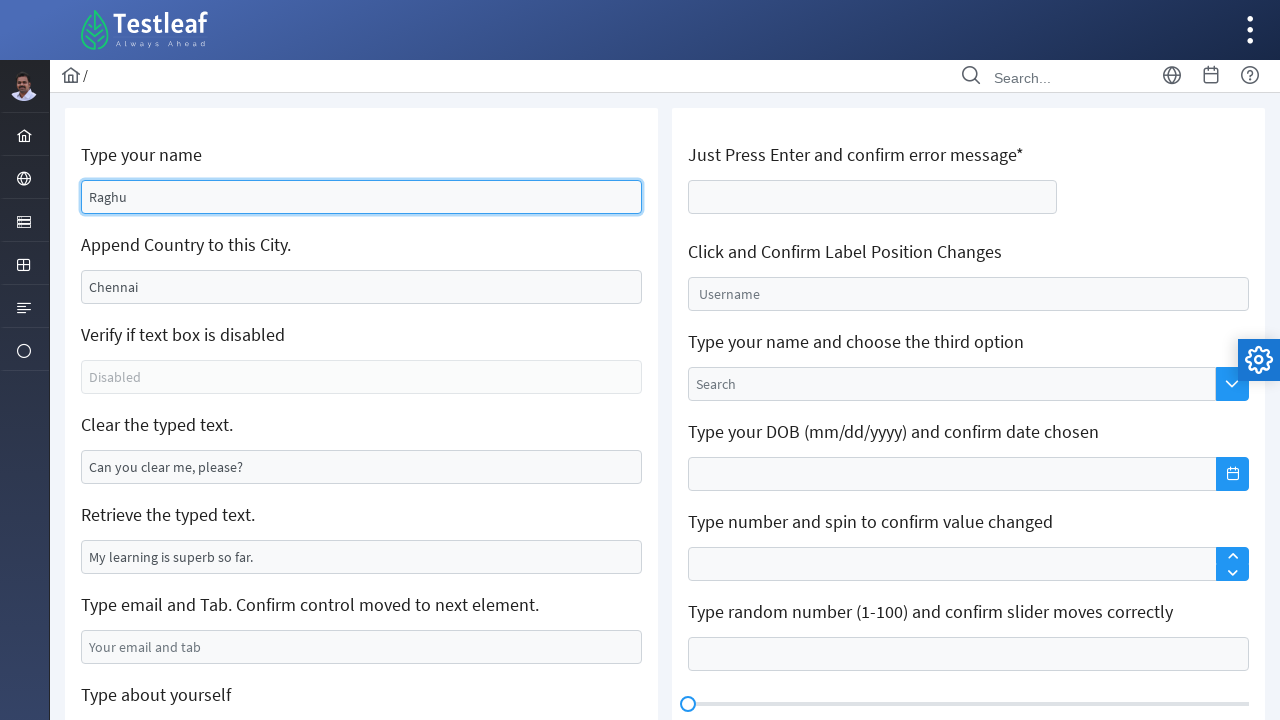

Filled append field with 'Tamilnadu' on #j_idt88\:j_idt91
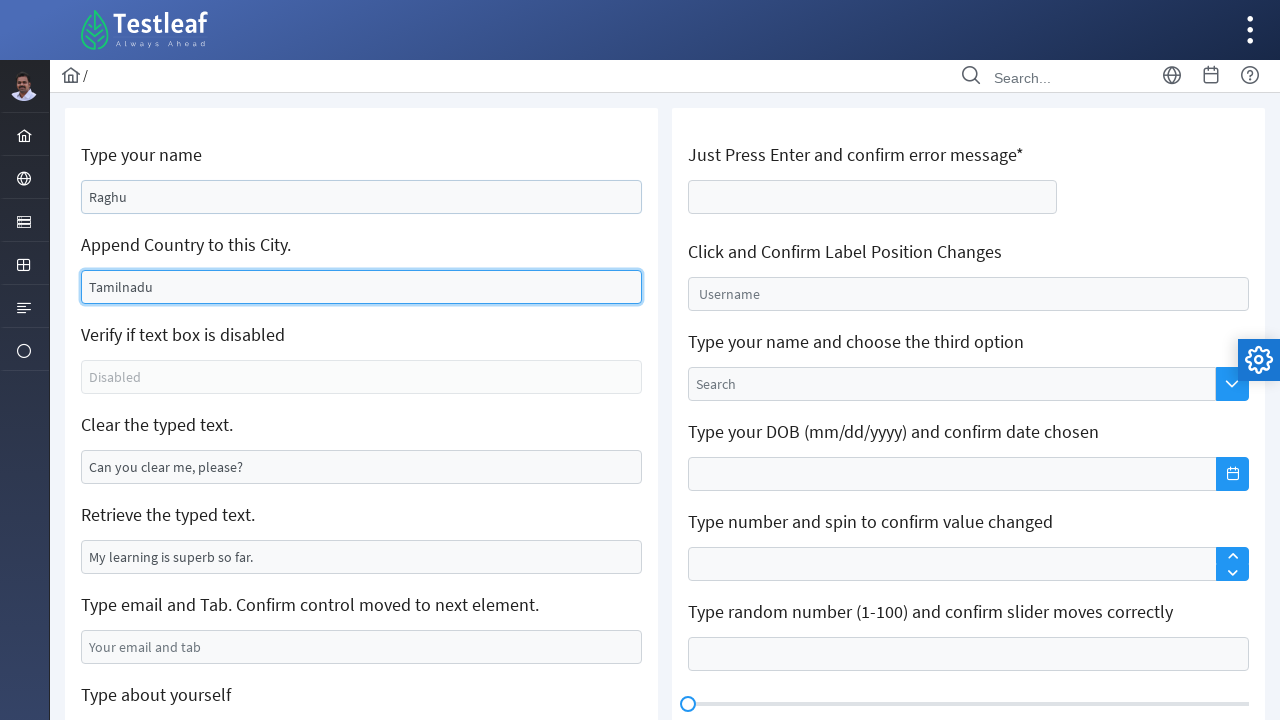

Cleared text from the clear field on #j_idt88\:j_idt95
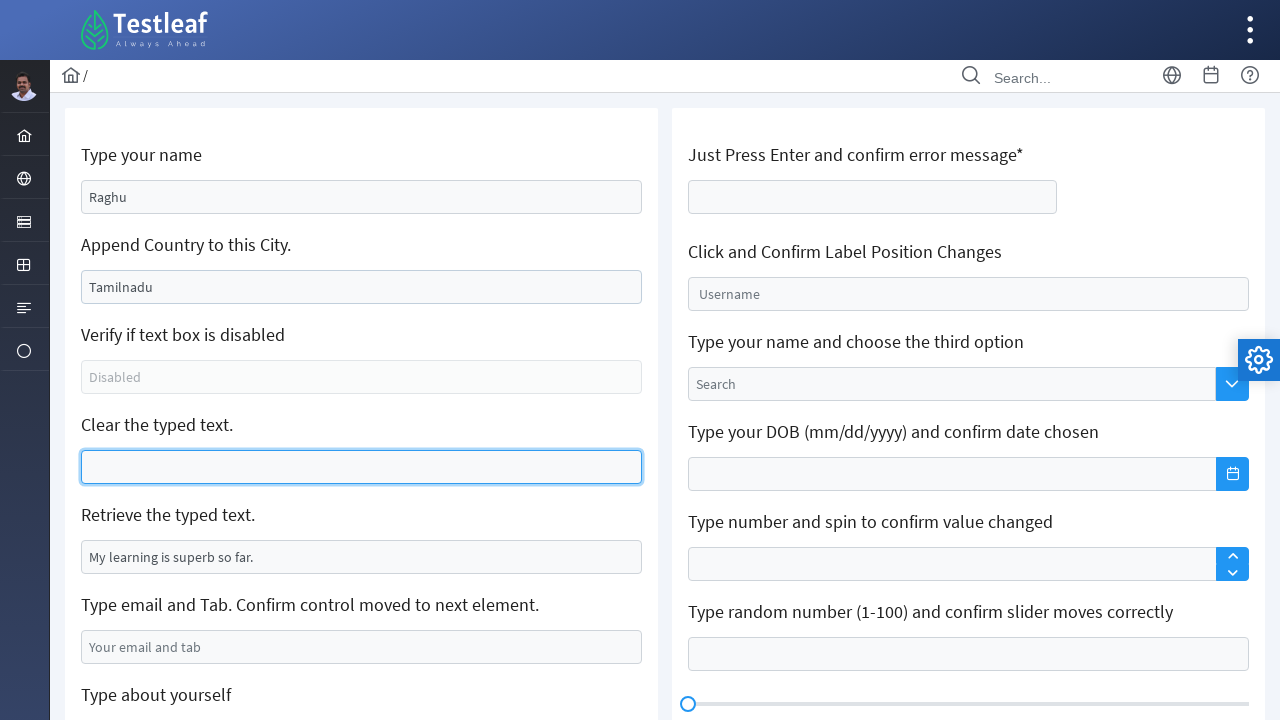

Retrieved value attribute from text field
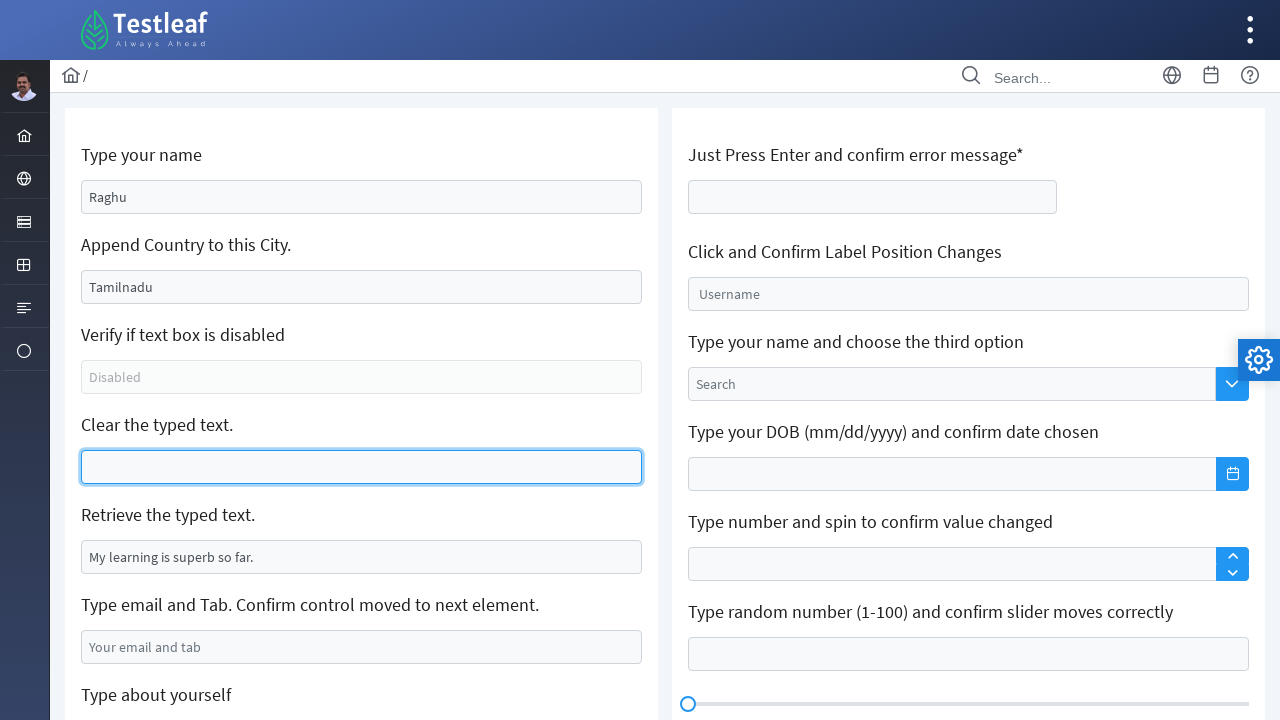

Checked if text field is enabled
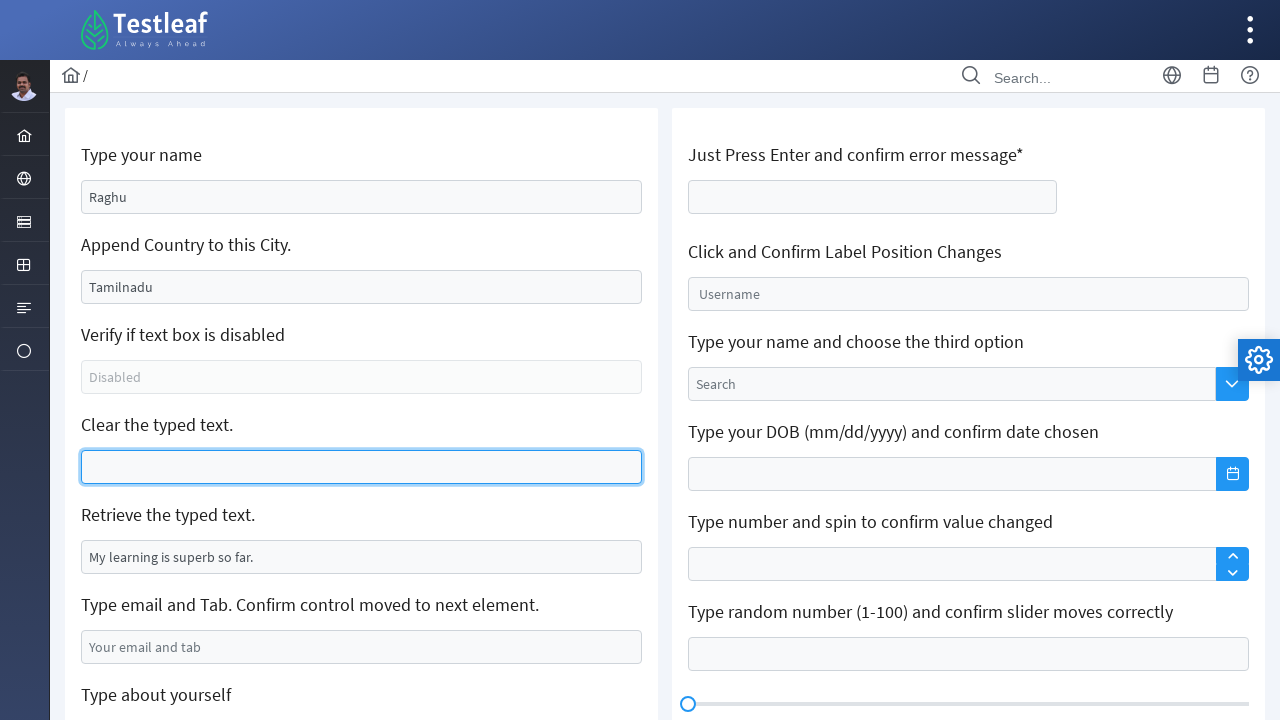

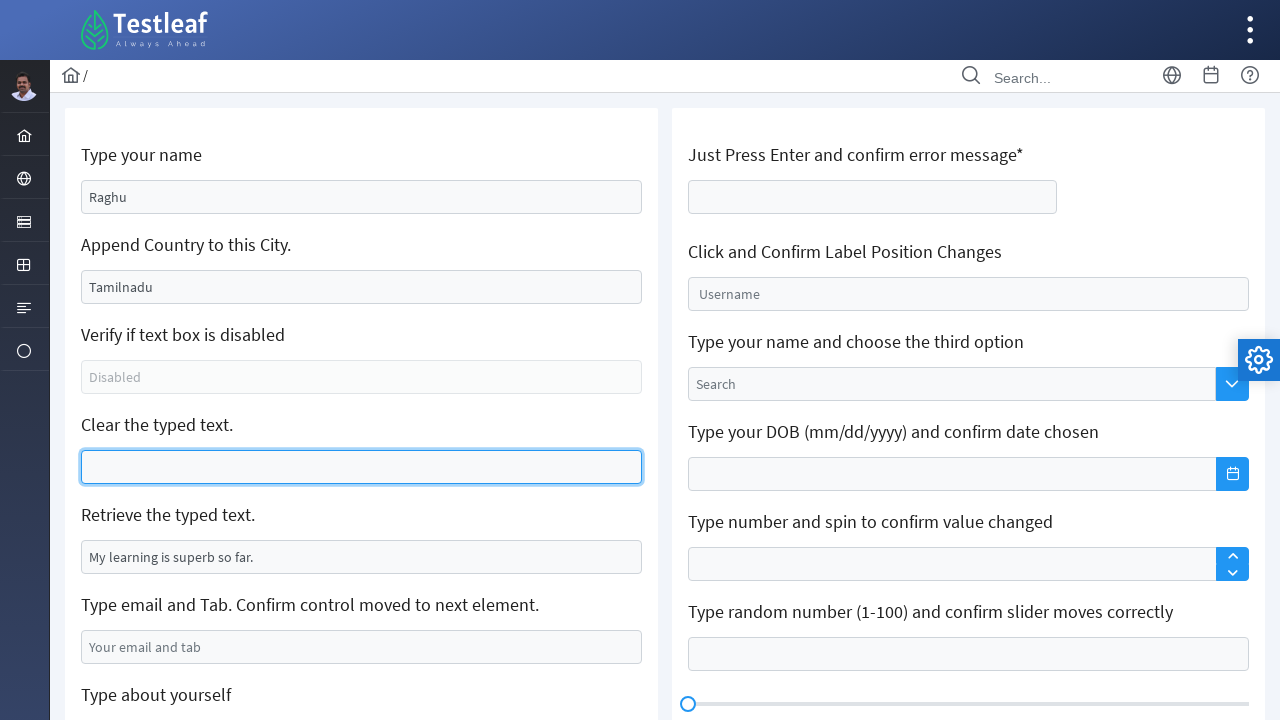